Verifies that content fits within the screen width without horizontal scrolling

Starting URL: https://www.demoblaze.com/

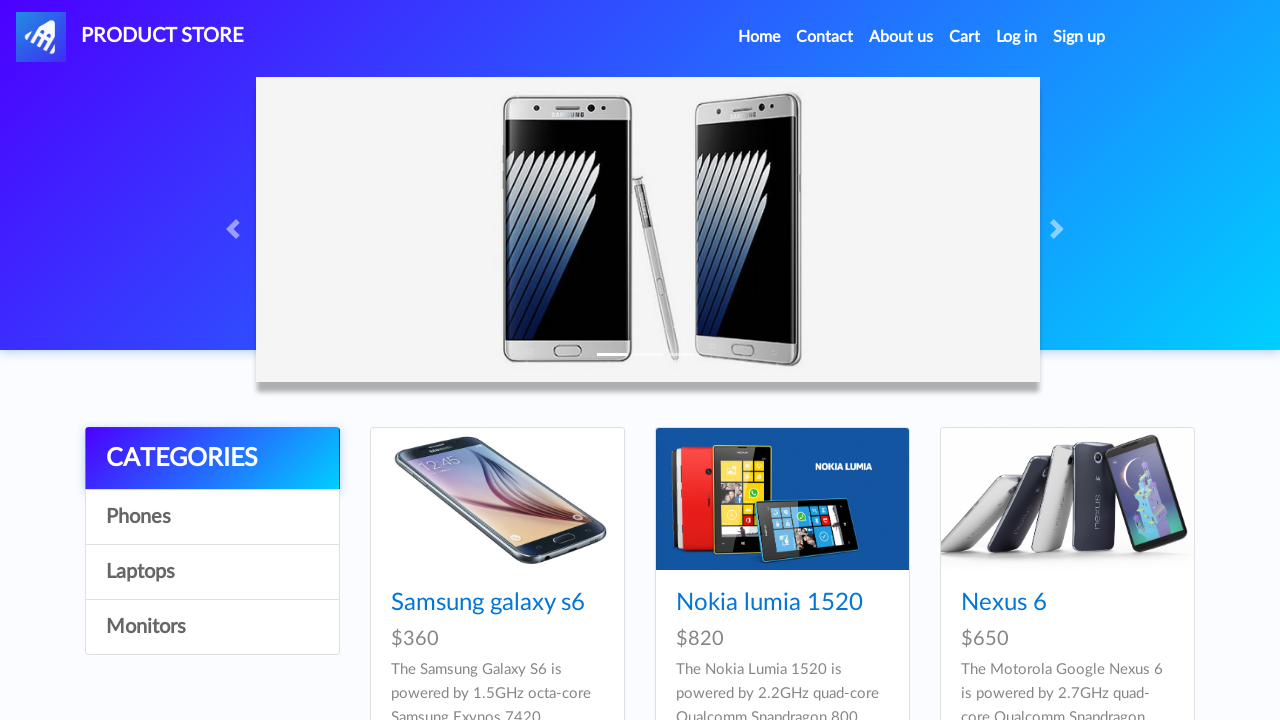

Page loaded completely
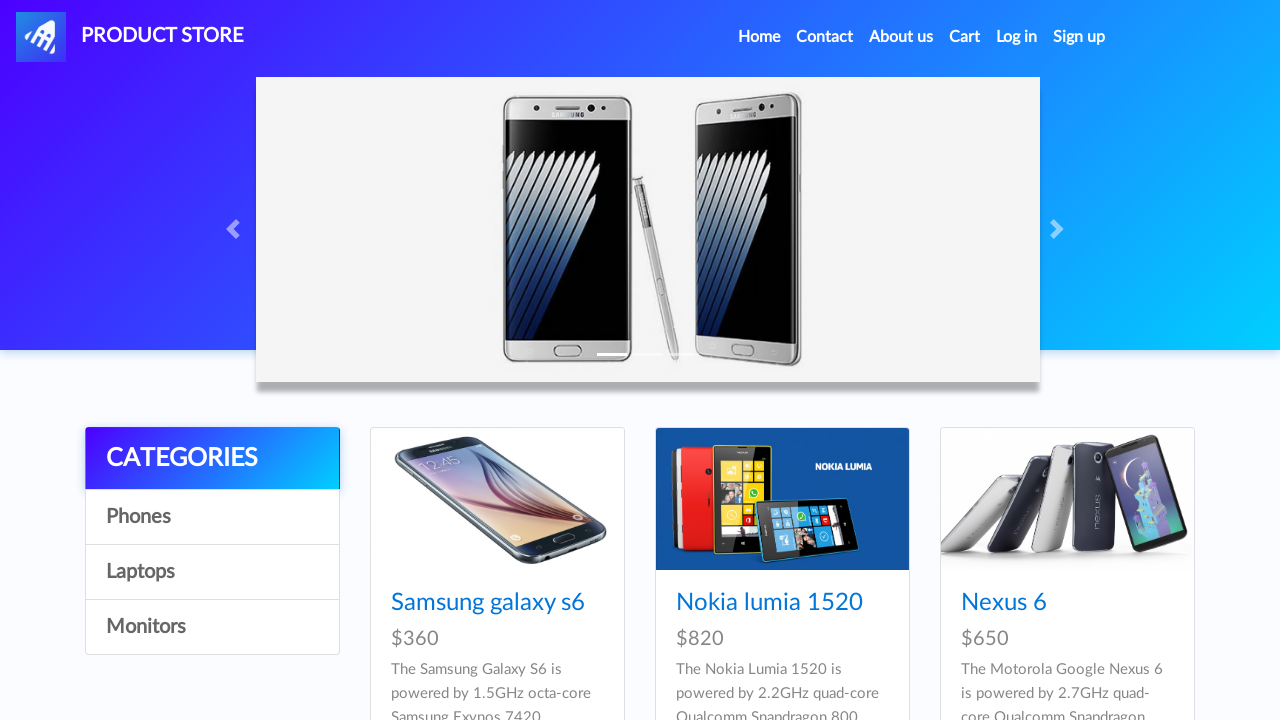

Scrolled to maximum horizontal width to check for overflow
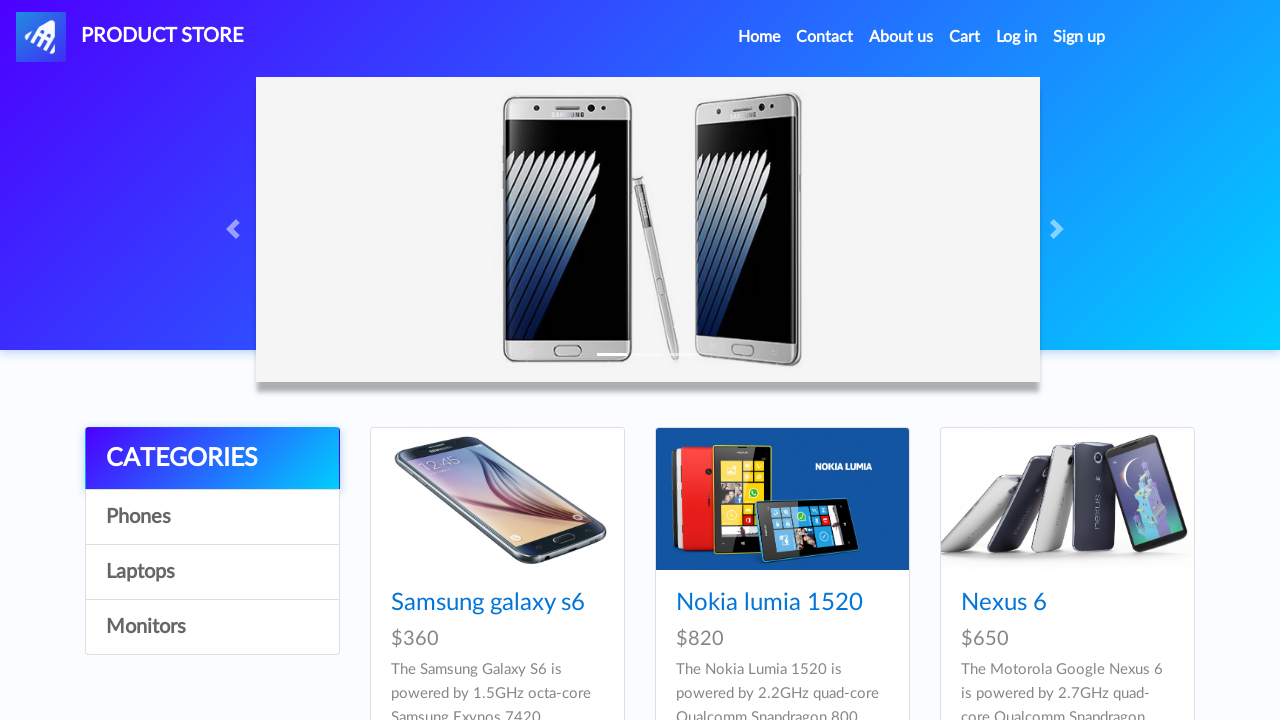

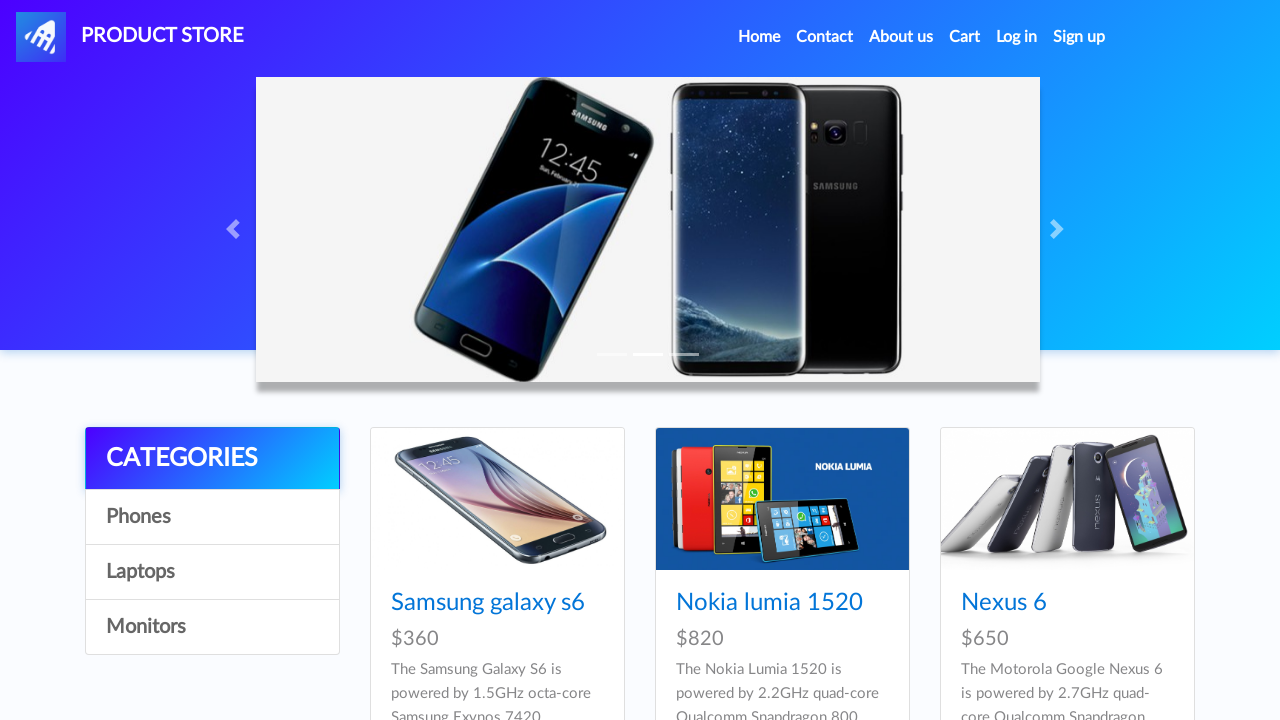